Tests checkbox functionality by clicking a checkbox, verifying it's selected, clicking again to unselect it, and counting the total number of checkboxes on the page.

Starting URL: https://rahulshettyacademy.com/AutomationPractice/

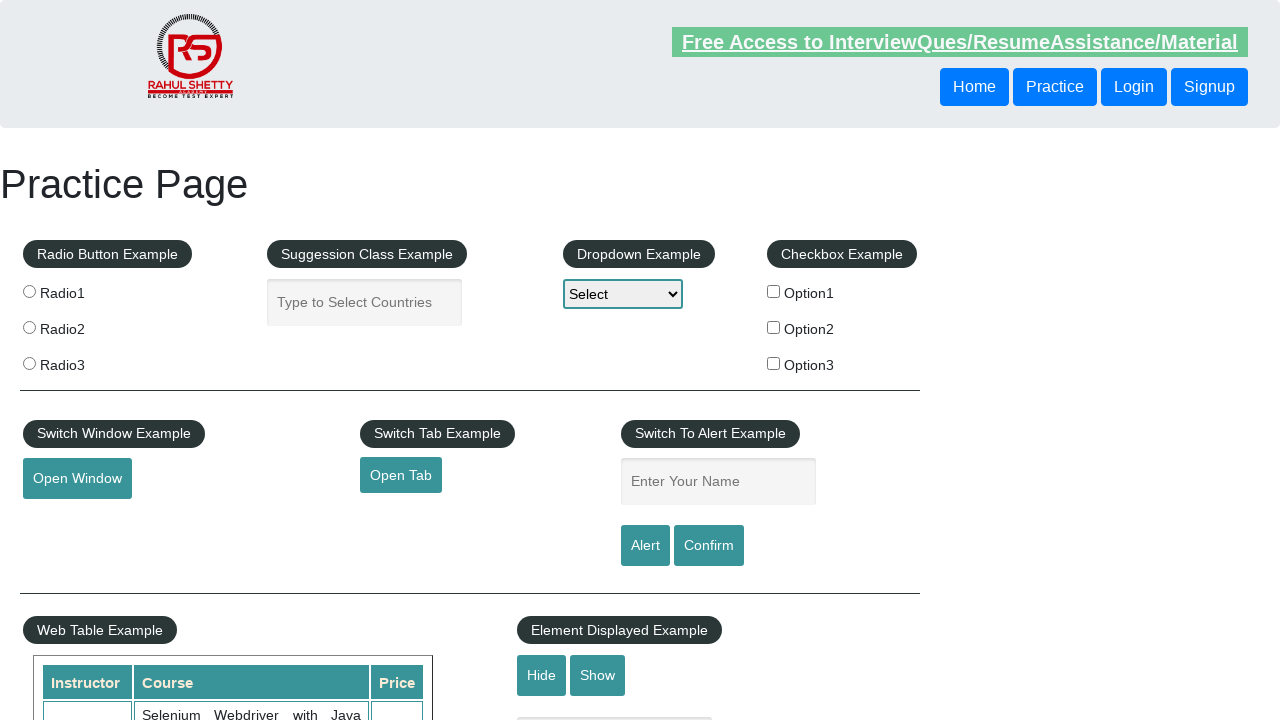

Clicked the first checkbox (checkBoxOption1) at (774, 291) on input#checkBoxOption1
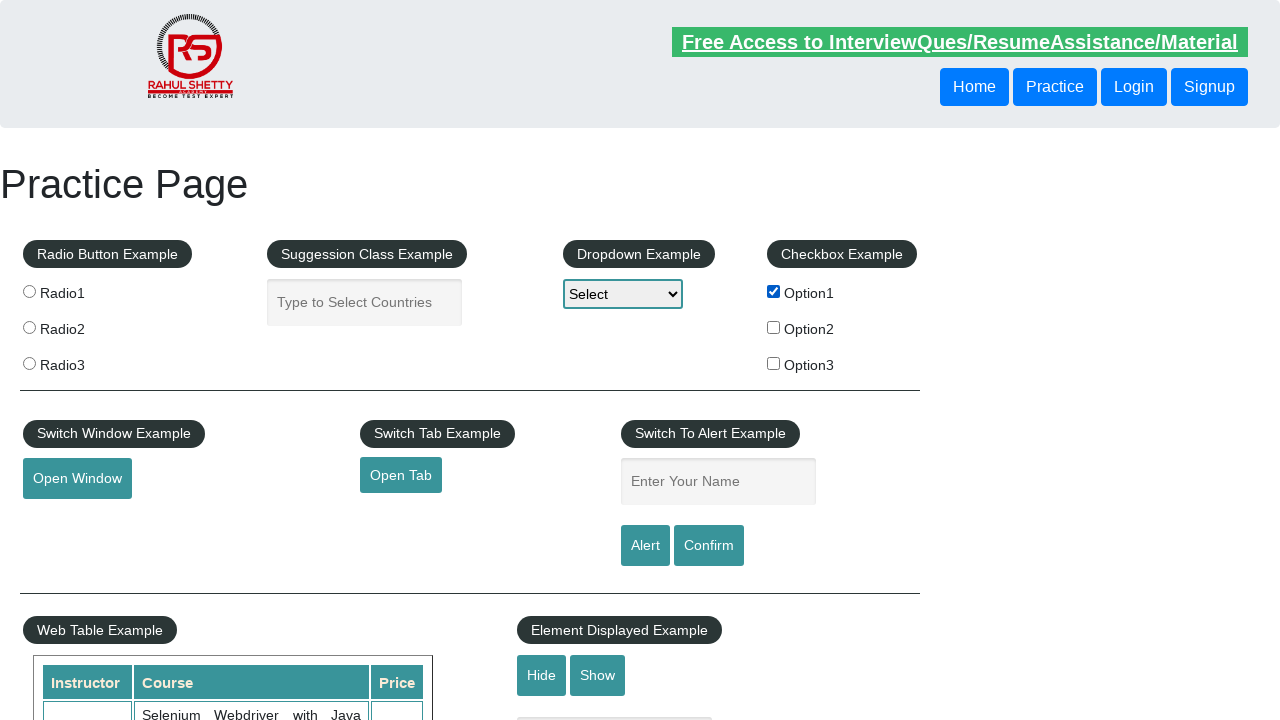

Verified that checkbox is selected after first click
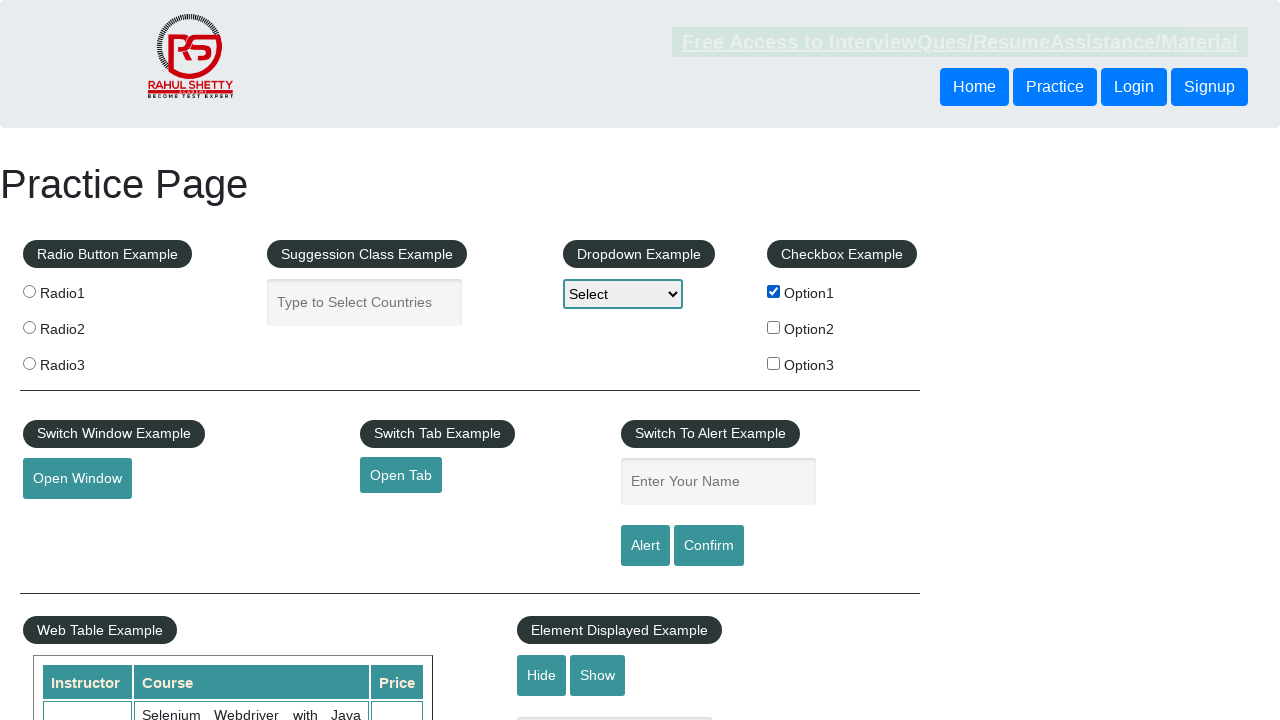

Clicked the checkbox again to unselect it at (774, 291) on input#checkBoxOption1
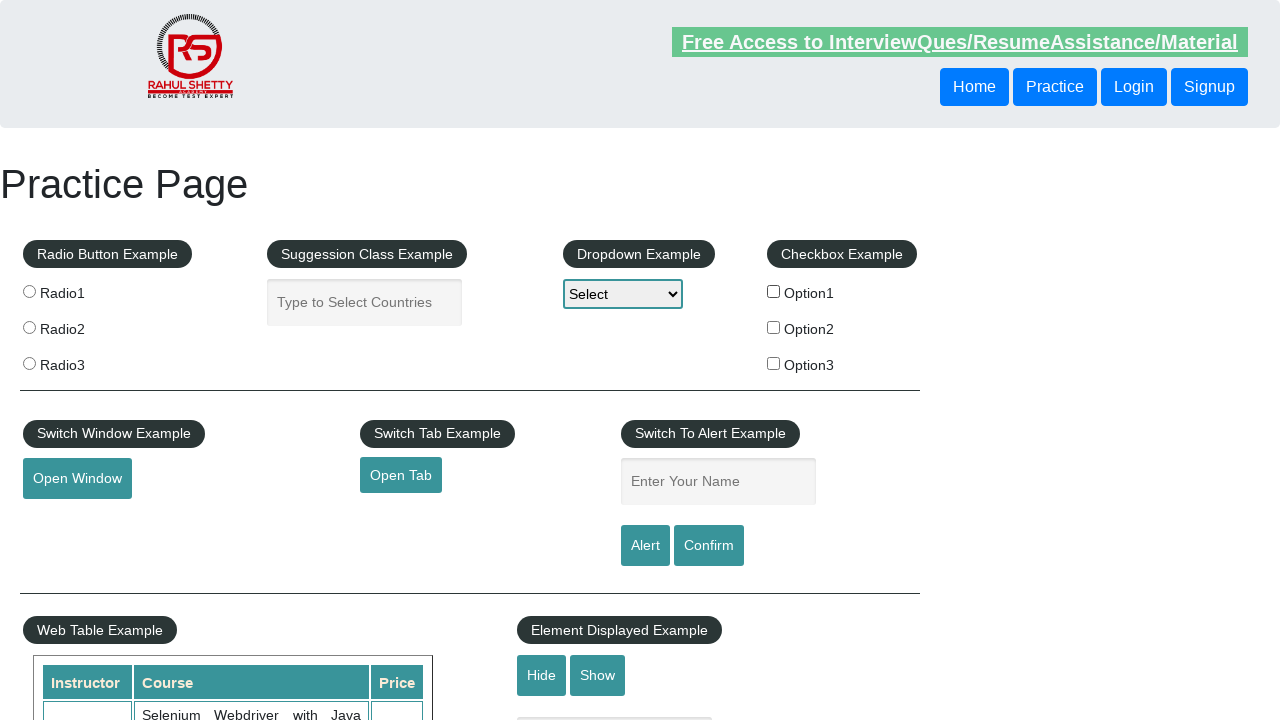

Verified that checkbox is unselected after second click
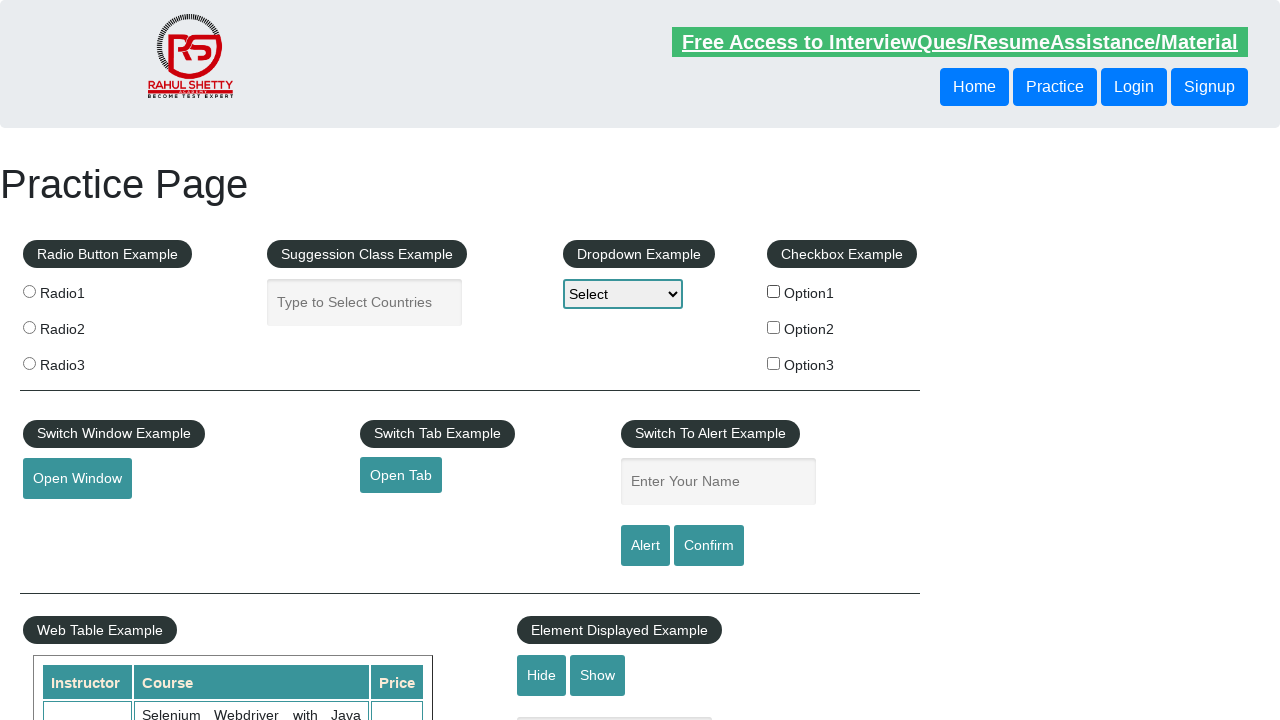

Counted checkboxes with 'option' in value: 3
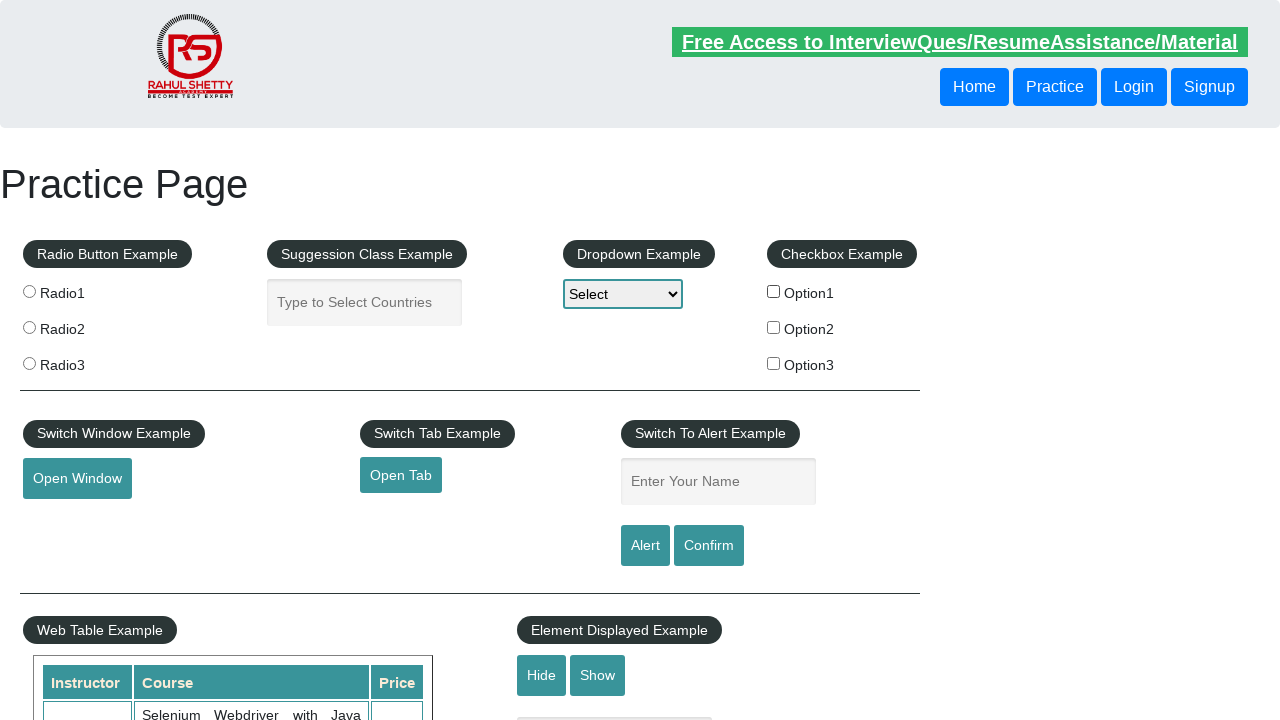

Counted total checkboxes on the page: 3
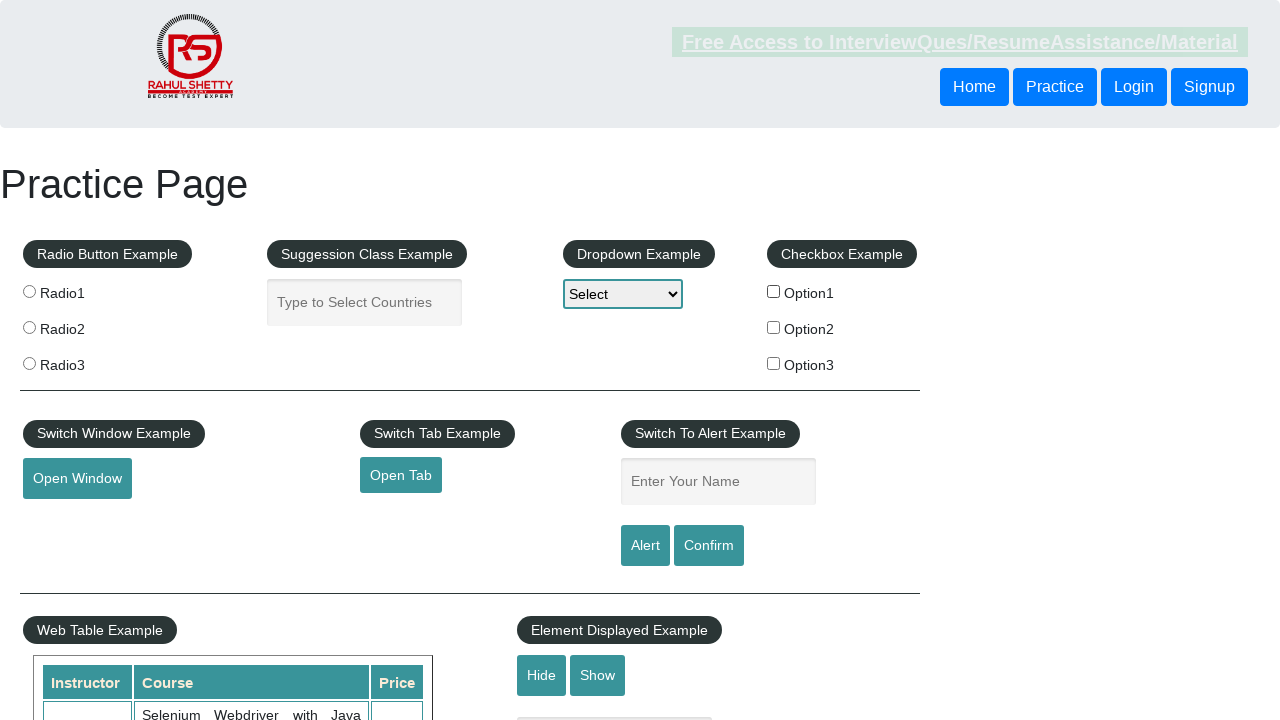

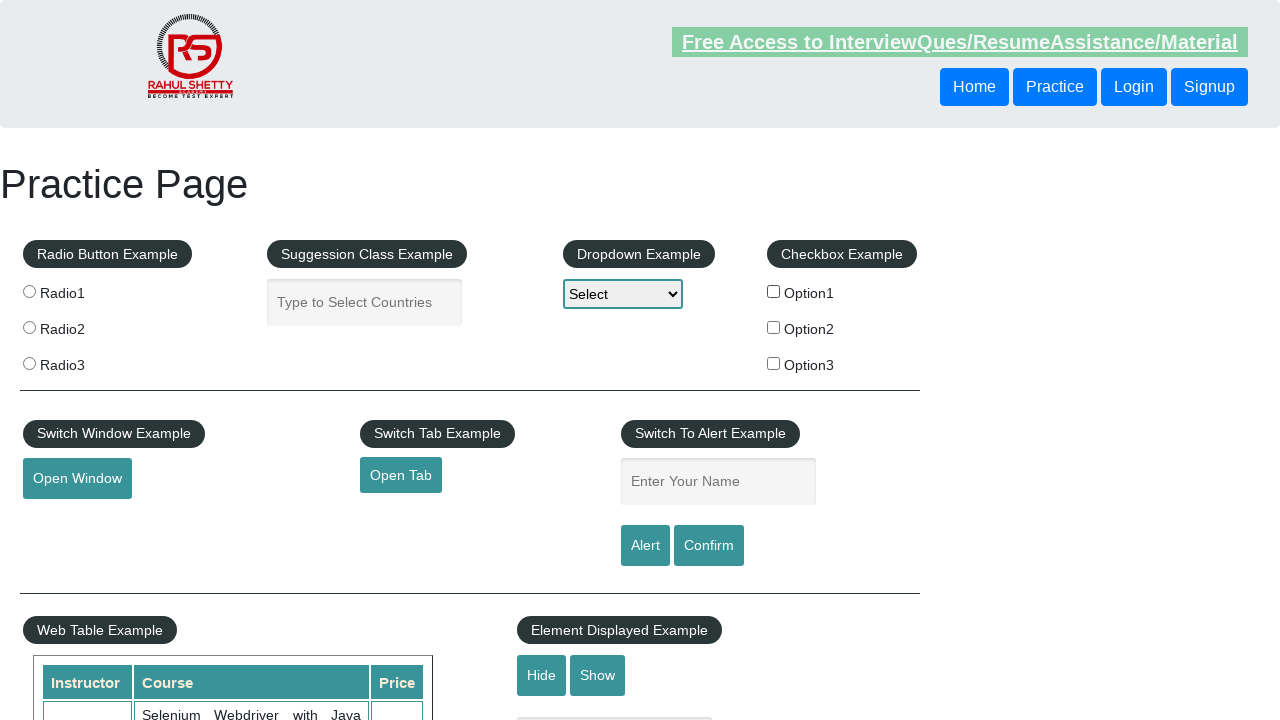